Tests an e-commerce flow by adding specific vegetables to cart, applying a promo code, and verifying the promo code application

Starting URL: https://rahulshettyacademy.com/seleniumPractise/

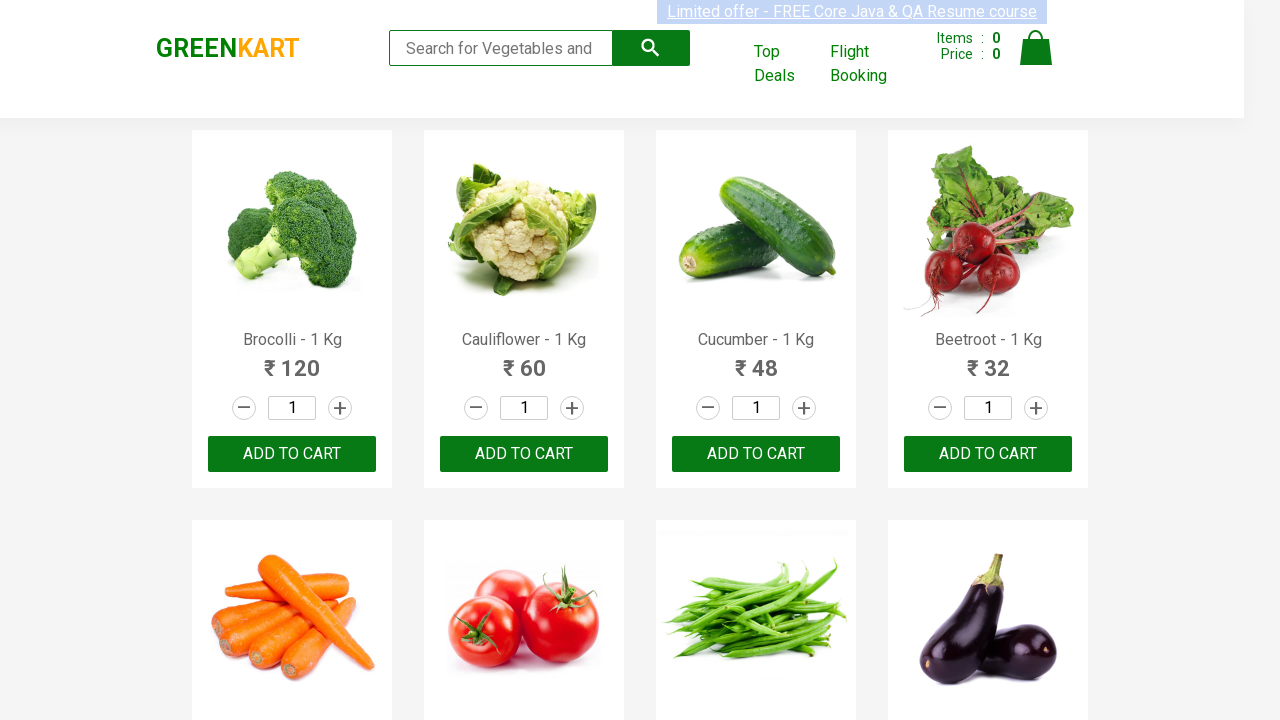

Retrieved all product elements from the page
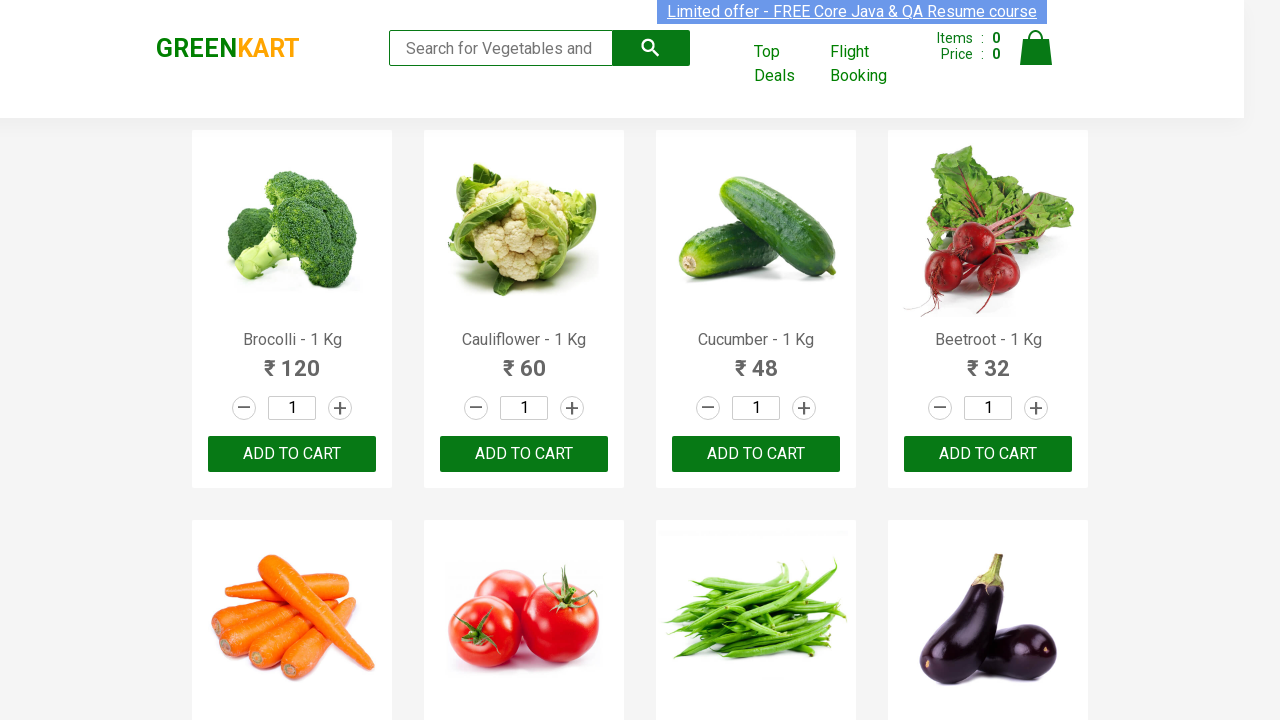

Added Brocolli to cart at (292, 454) on xpath=//div[@class='product-action']/button >> nth=0
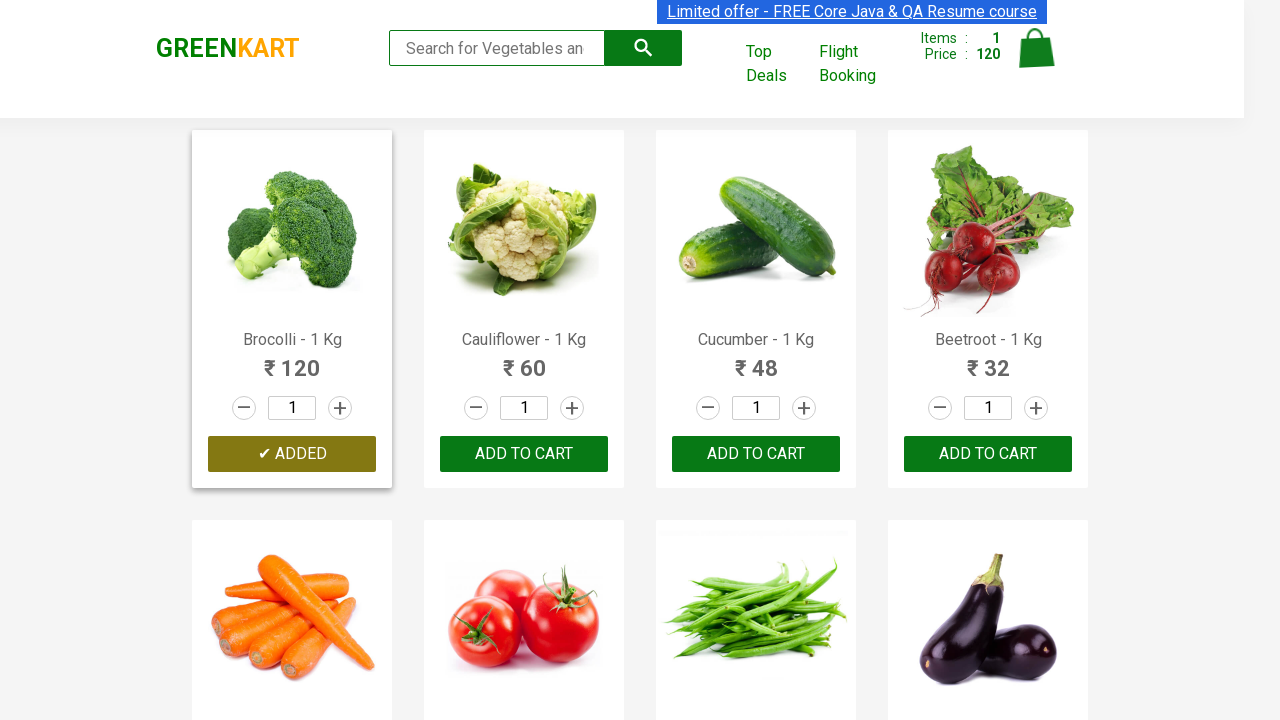

Added Cucumber to cart at (756, 454) on xpath=//div[@class='product-action']/button >> nth=2
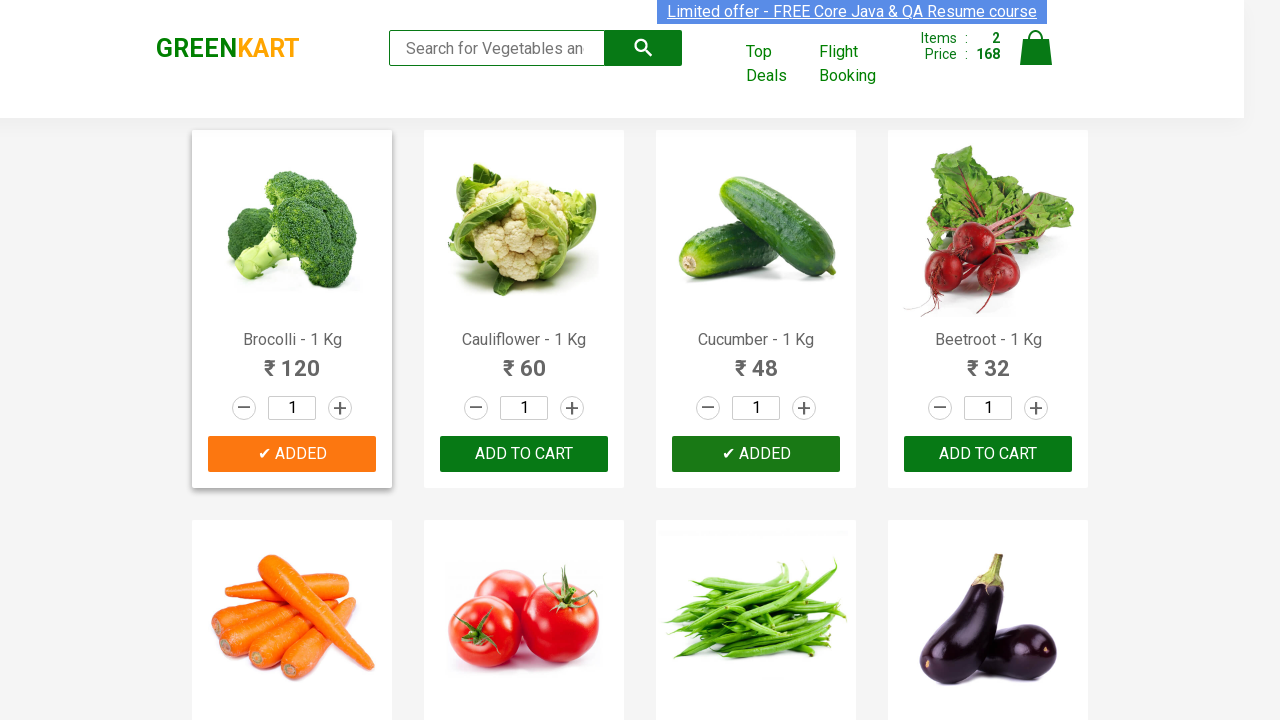

Added Beetroot to cart at (988, 454) on xpath=//div[@class='product-action']/button >> nth=3
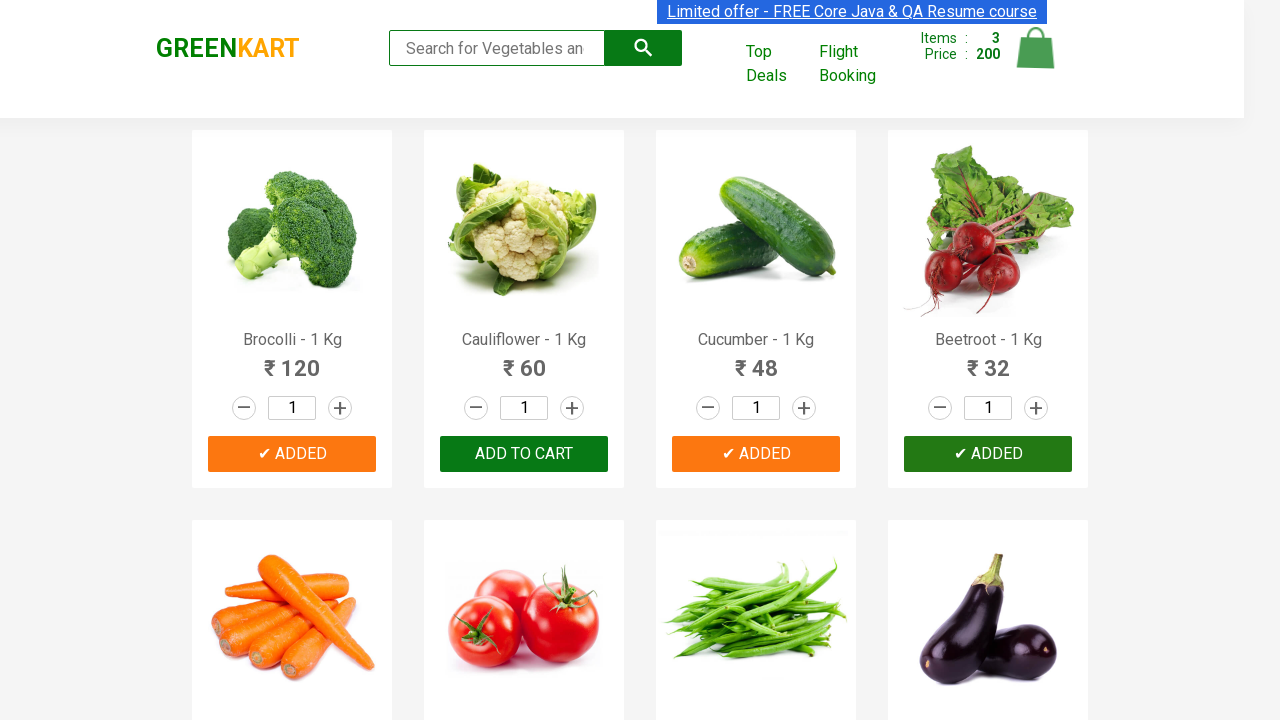

Clicked on cart icon to view cart at (1036, 48) on xpath=/html/body/div/div/header/div/div[3]/a[4]/img
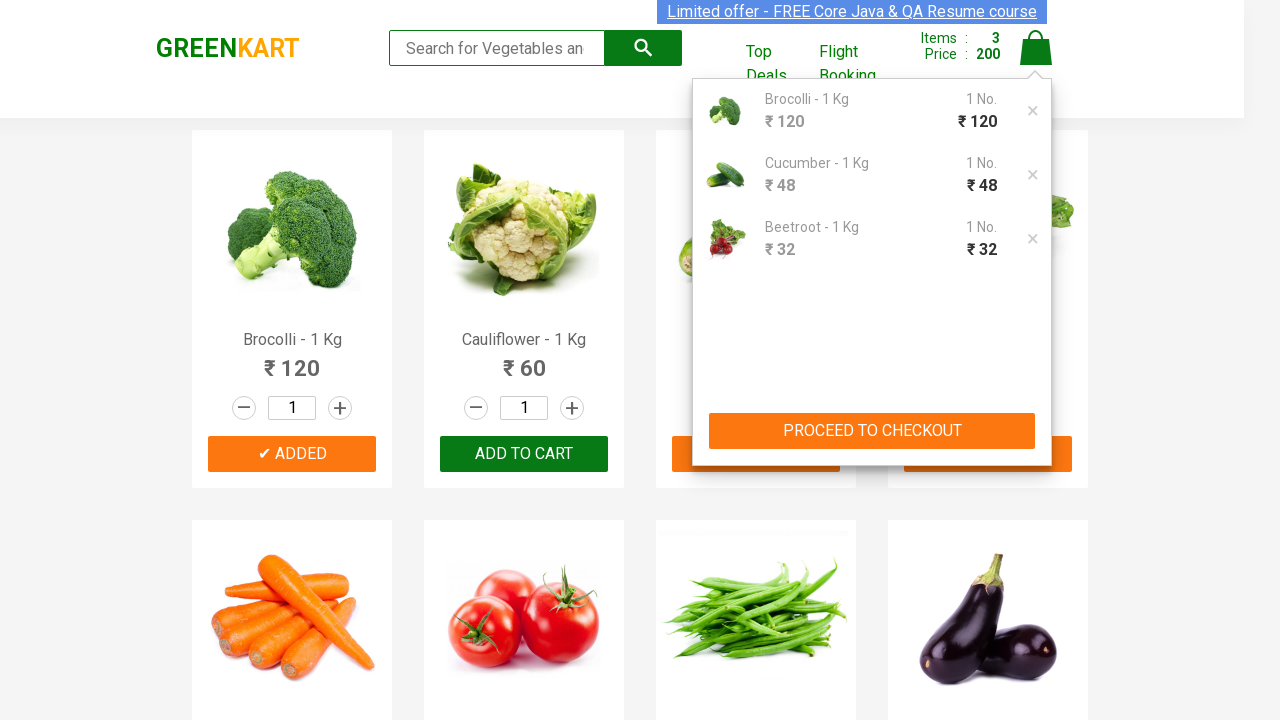

Clicked 'Proceed to Checkout' button at (872, 431) on xpath=/html/body/div/div/header/div/div[3]/div[2]/div[2]/button
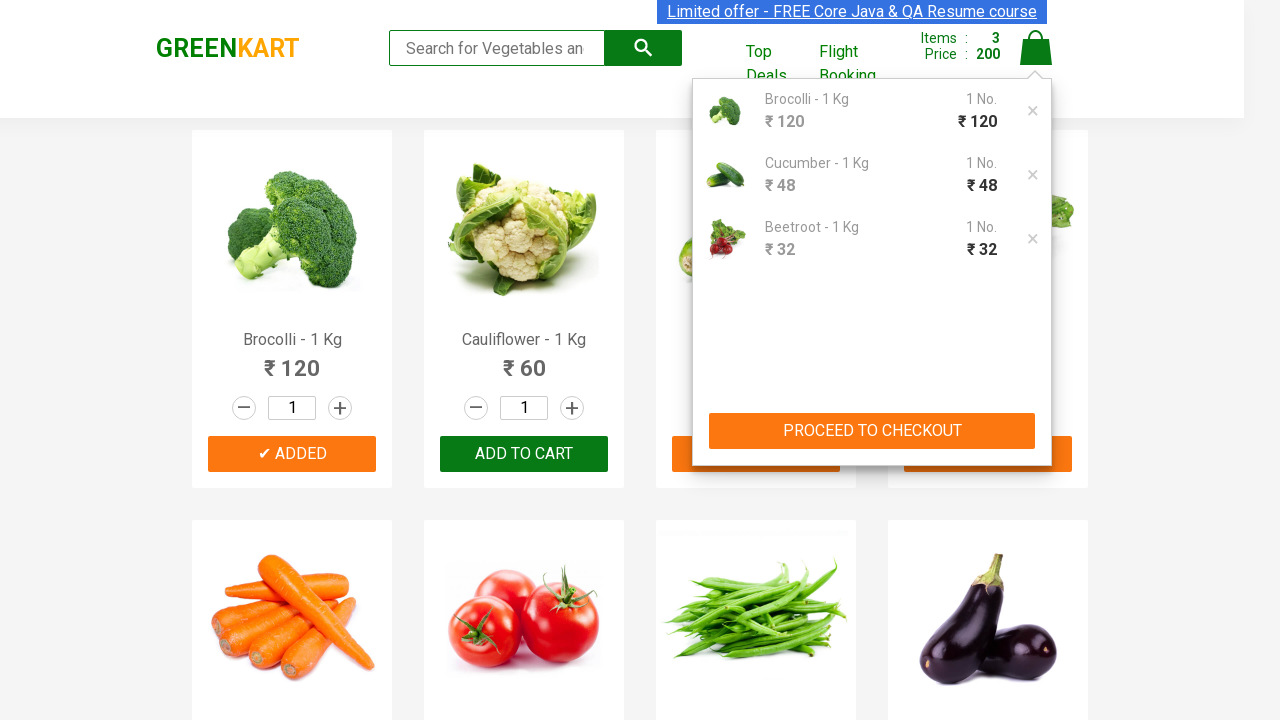

Promo code input field became visible
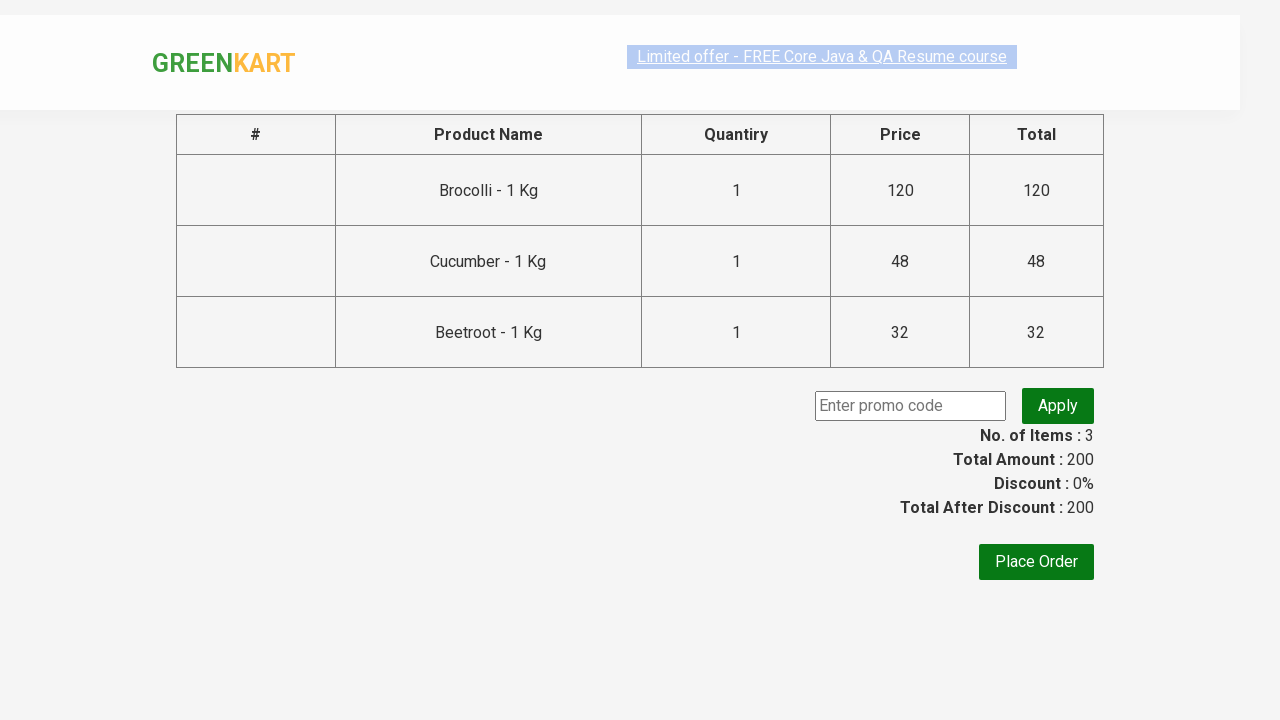

Entered promo code 'rahulshettyacademy' in the input field on input.promoCode
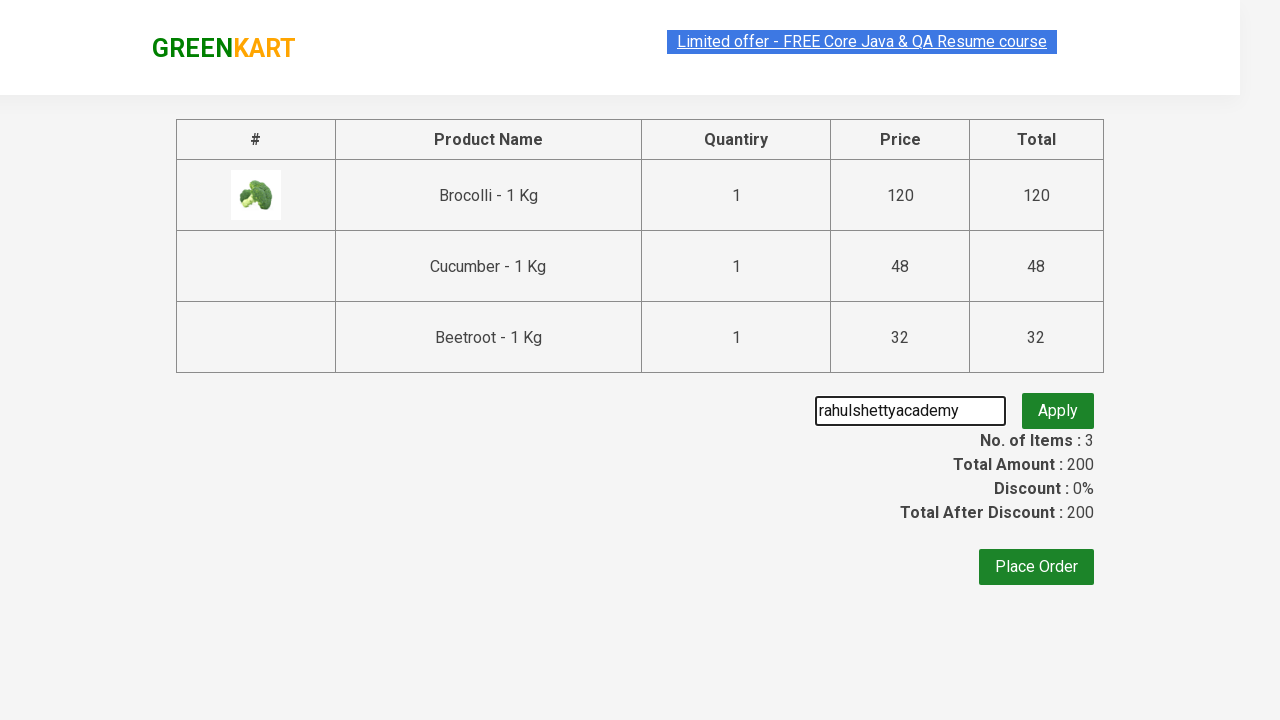

Clicked the Apply button to apply promo code at (1058, 406) on .promoBtn
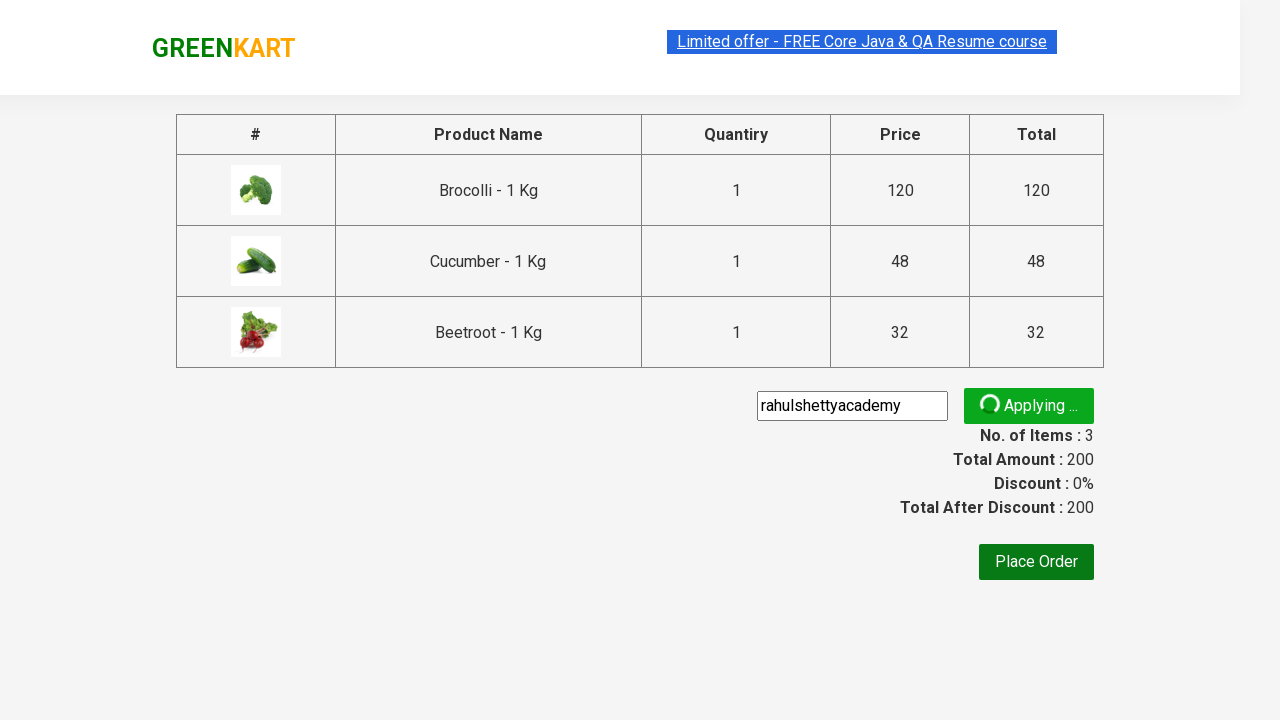

Promo info message appeared on the page
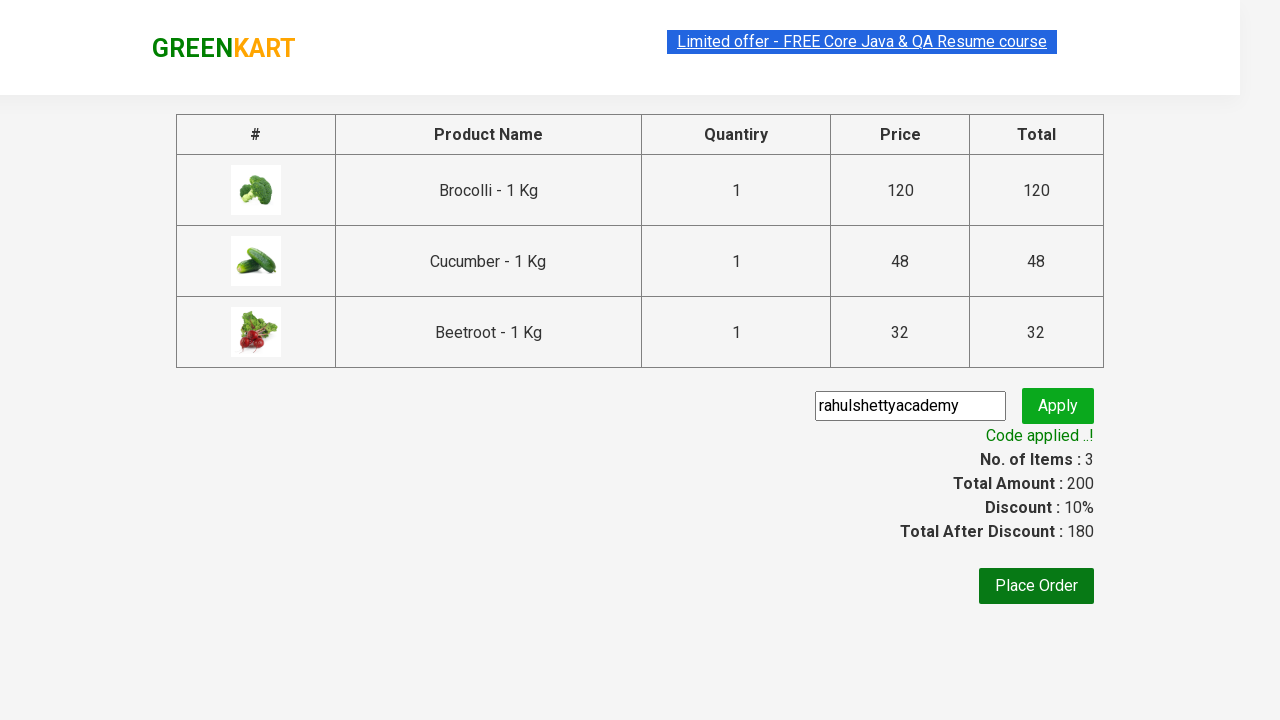

Retrieved promo info message: Code applied ..!
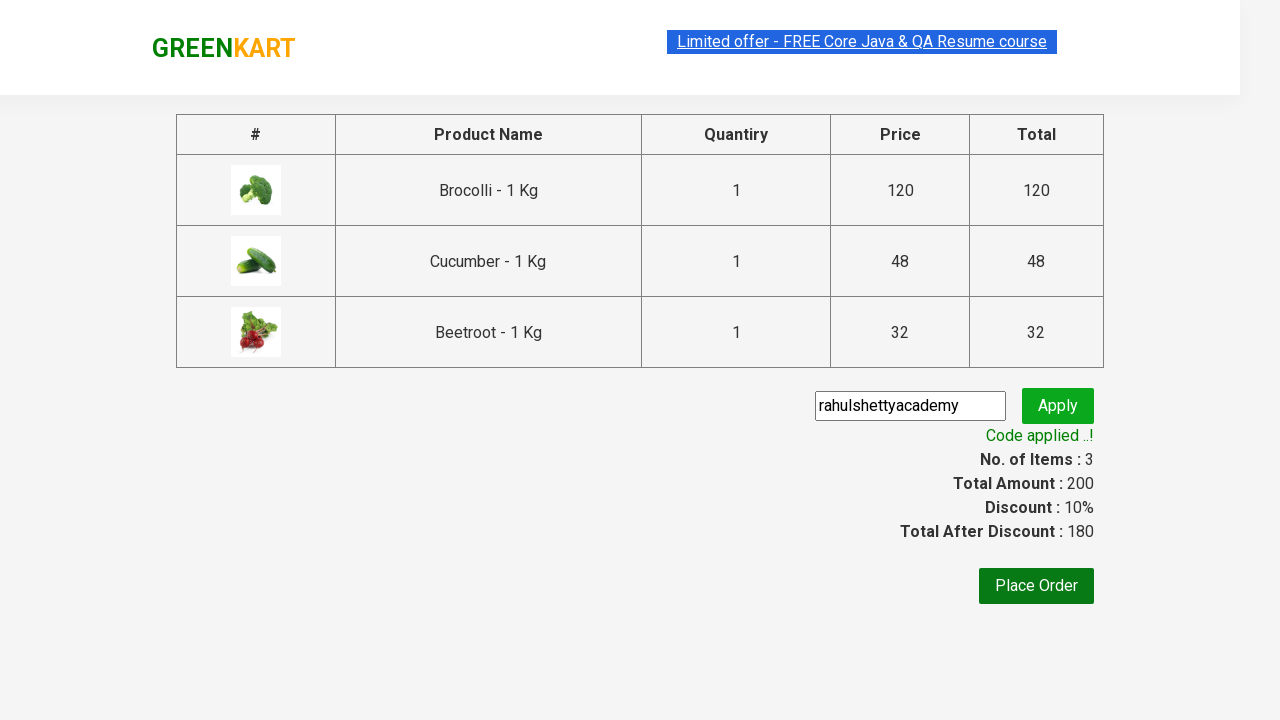

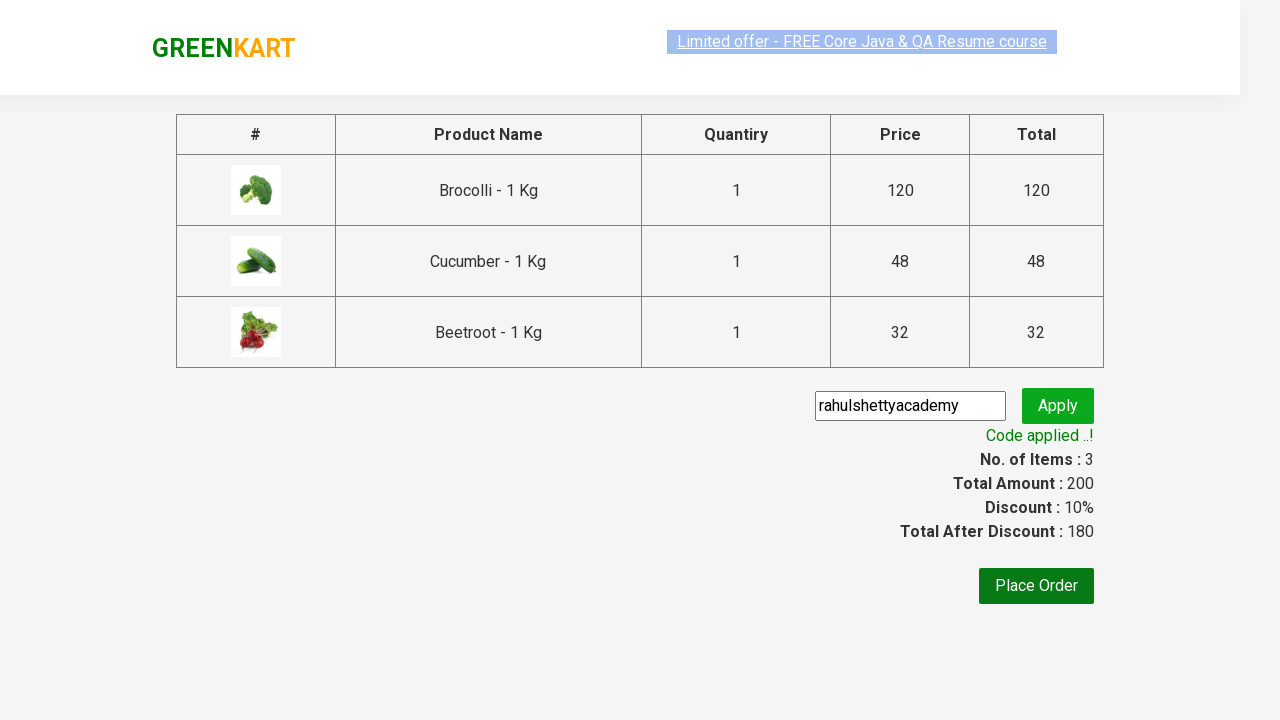